Tests pagination functionality on a drug interaction detail page by repeatedly clicking the "next" button until it becomes disabled, navigating through all available pages.

Starting URL: https://ddinter2.scbdd.com/server/inter-detail/204/

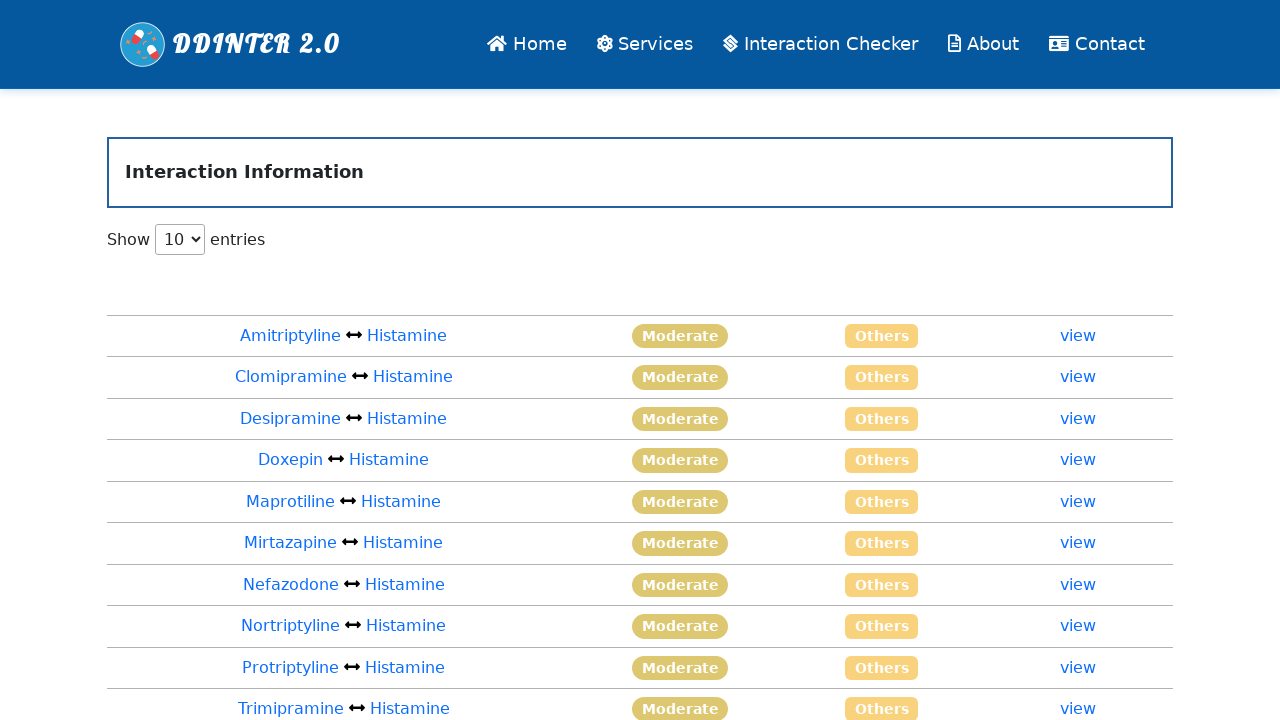

Navigated to drug interaction detail page
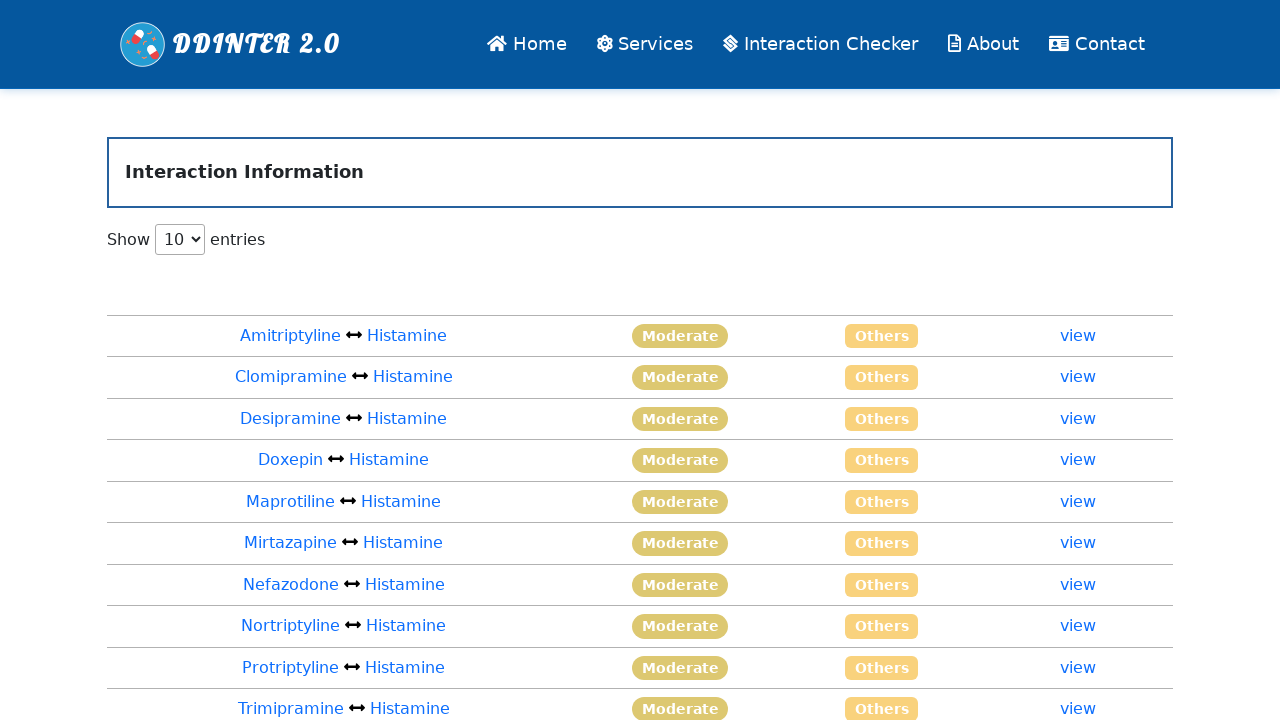

Located next pagination button
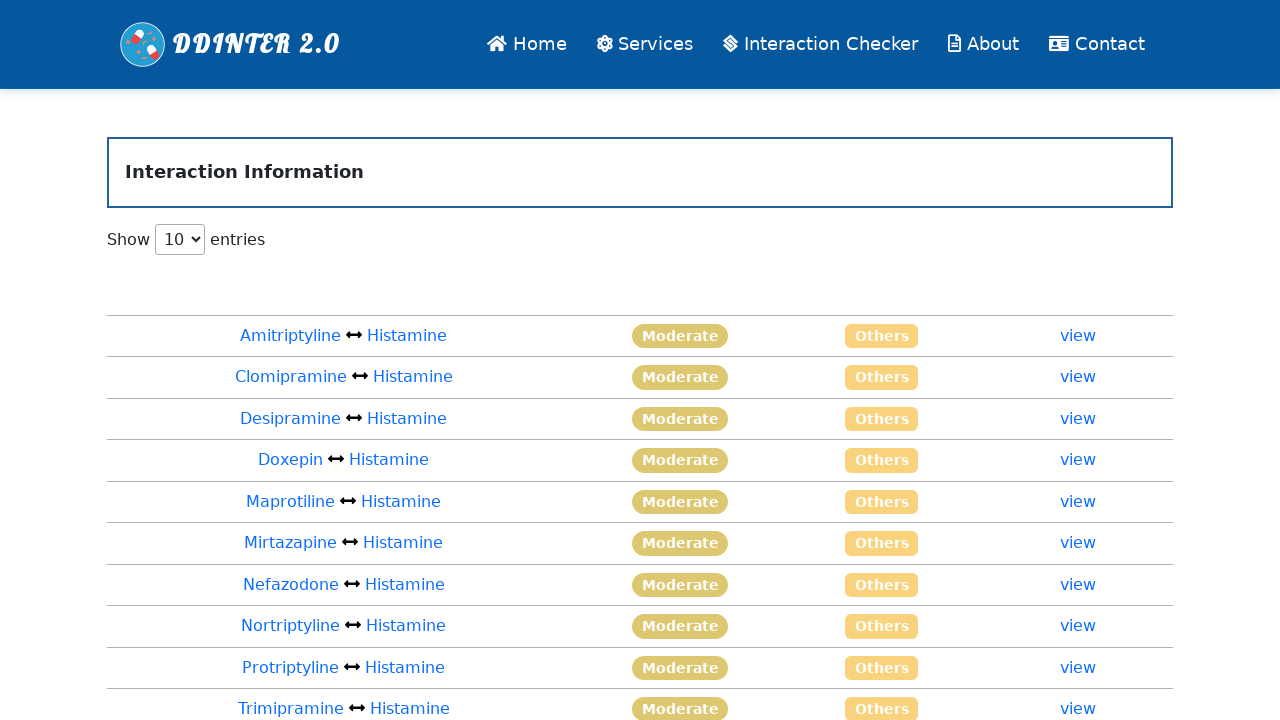

Checked next button state: disabled=False
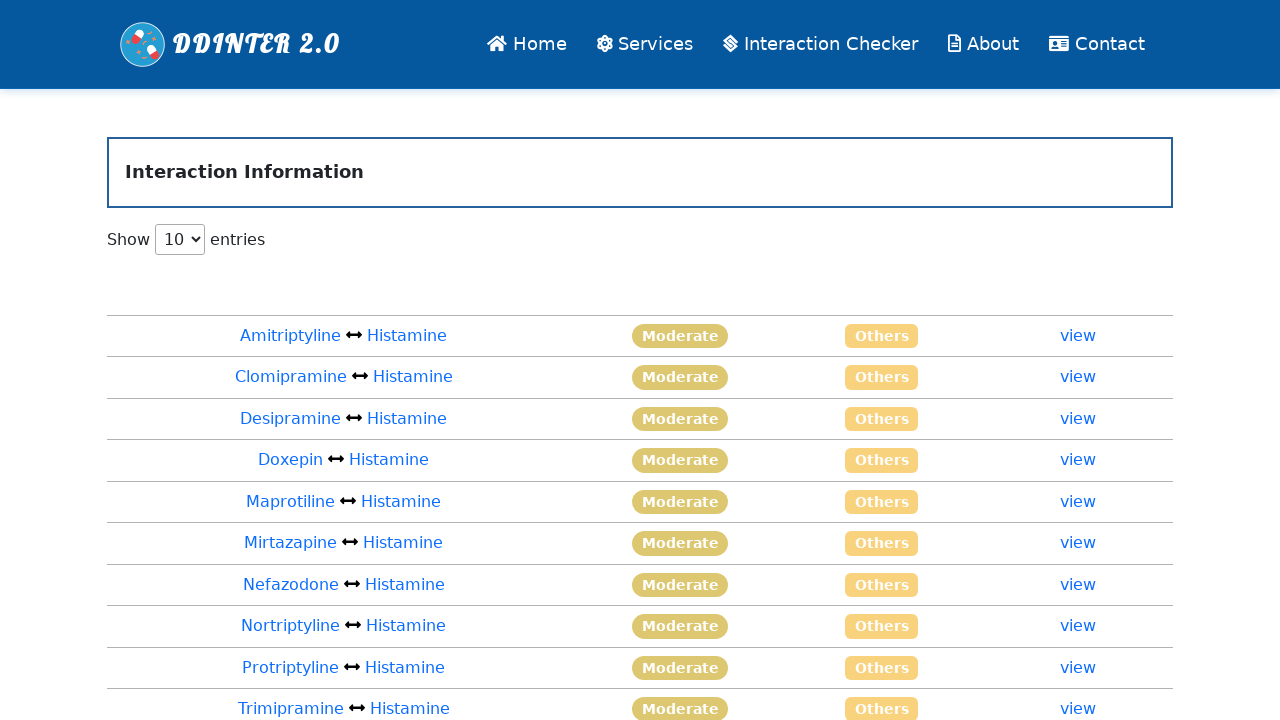

Clicked next pagination button
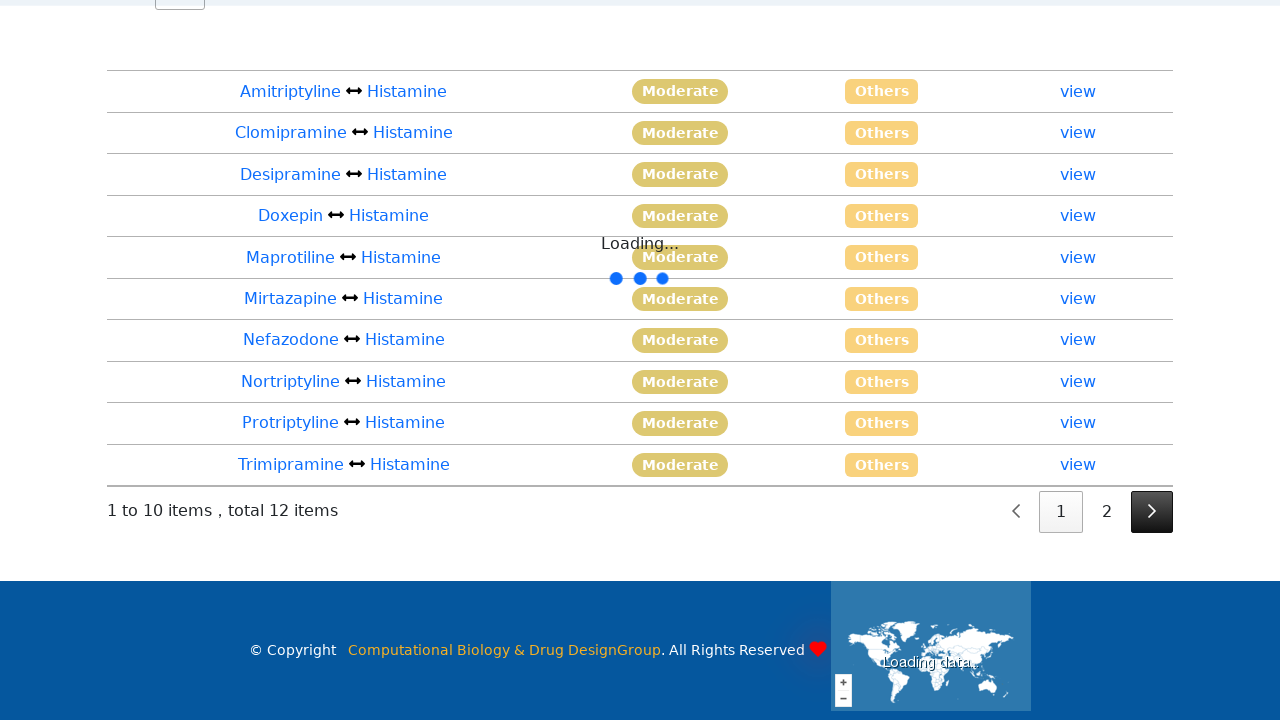

Page content loaded after pagination
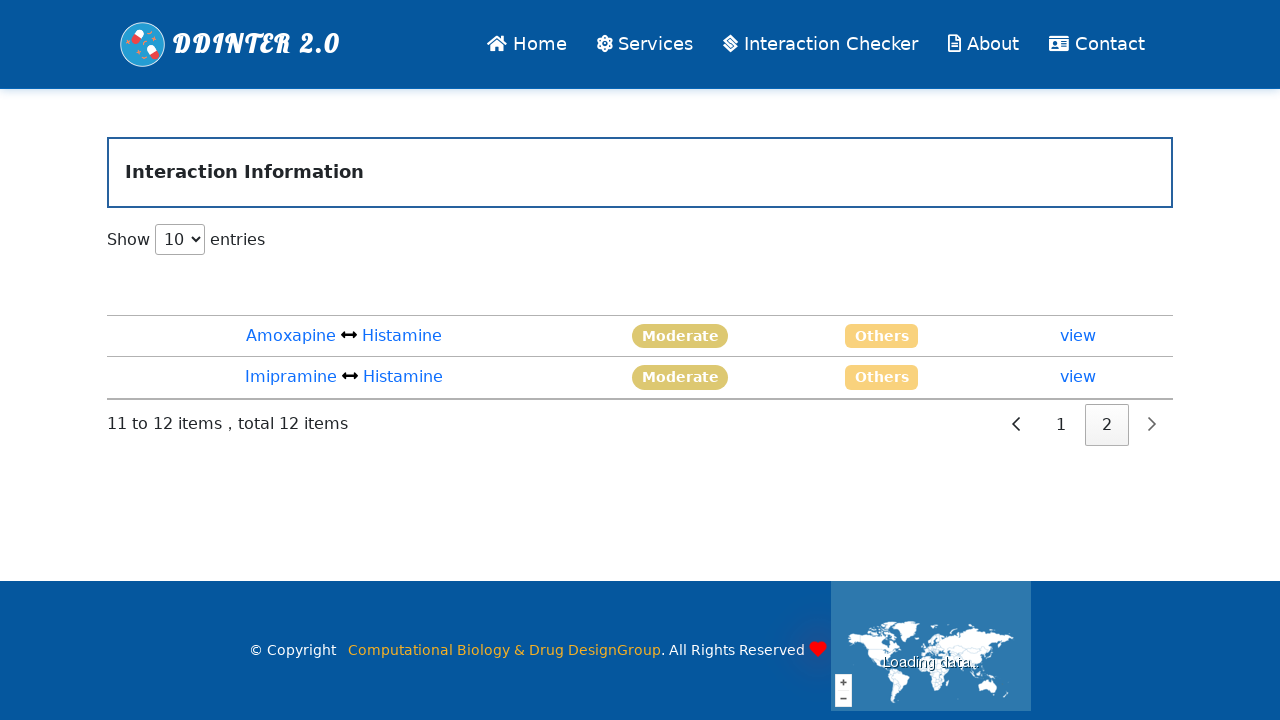

Located next pagination button
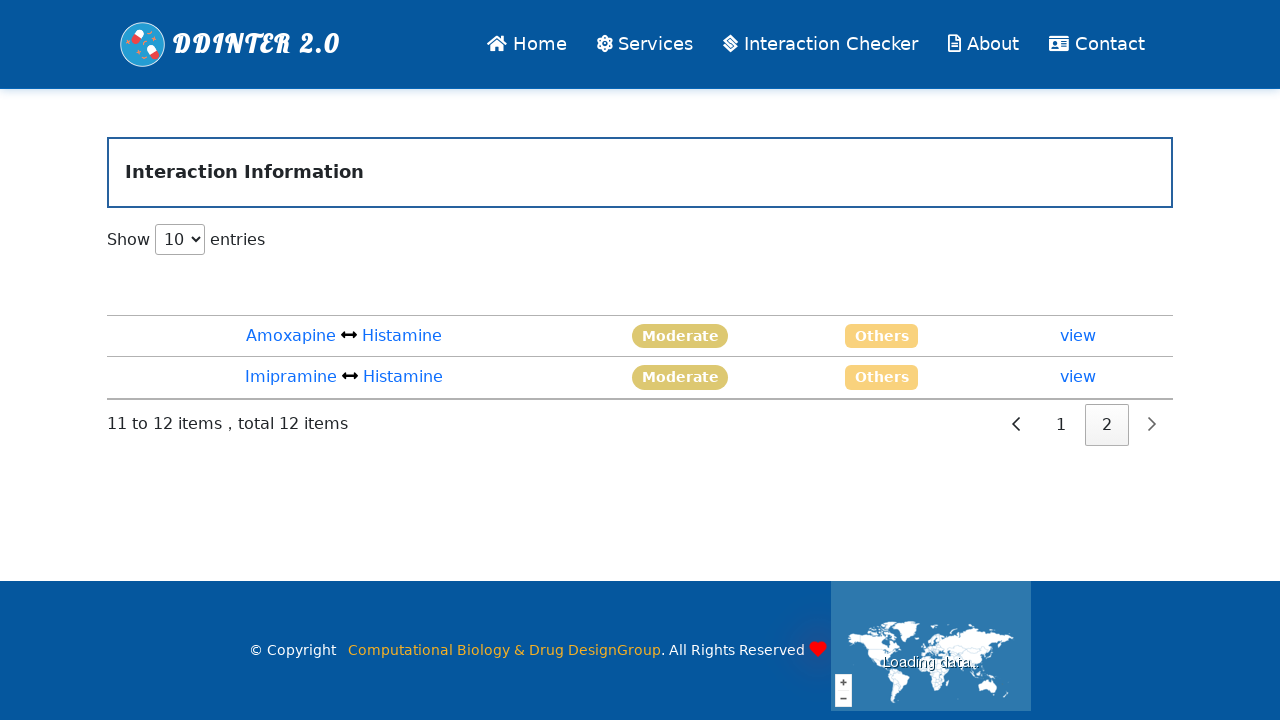

Checked next button state: disabled=True
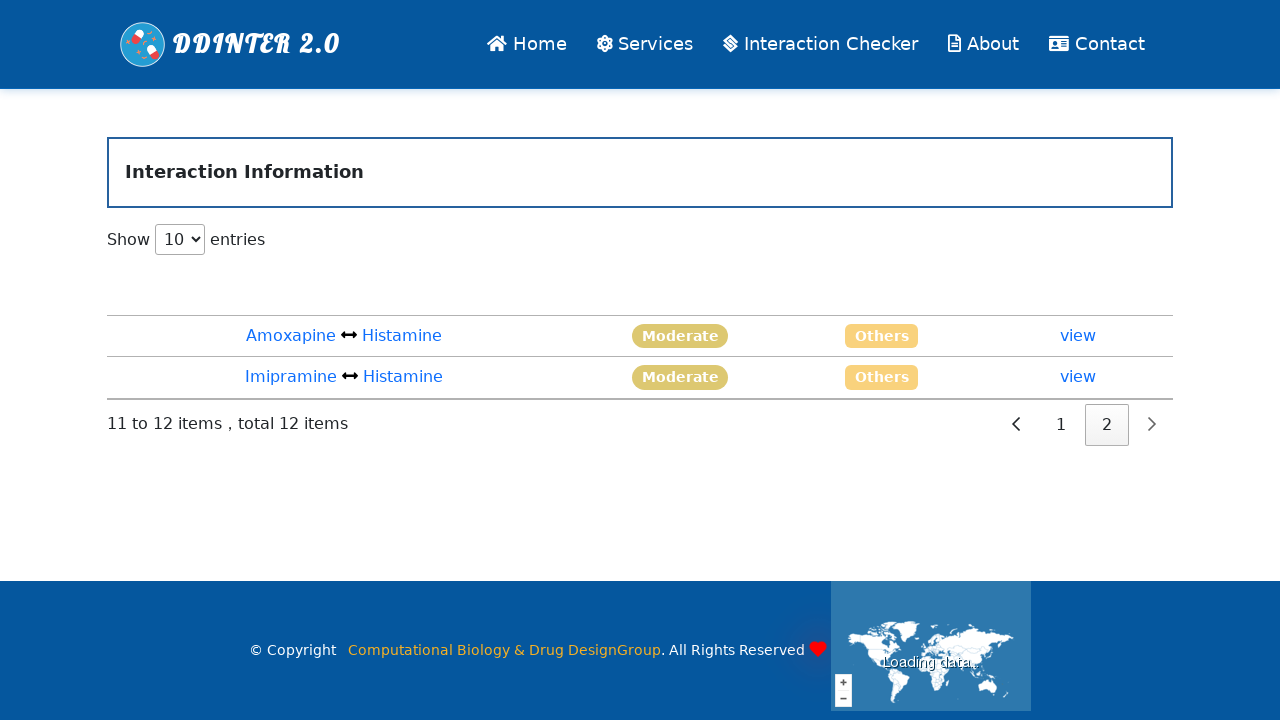

Next button is disabled, pagination complete
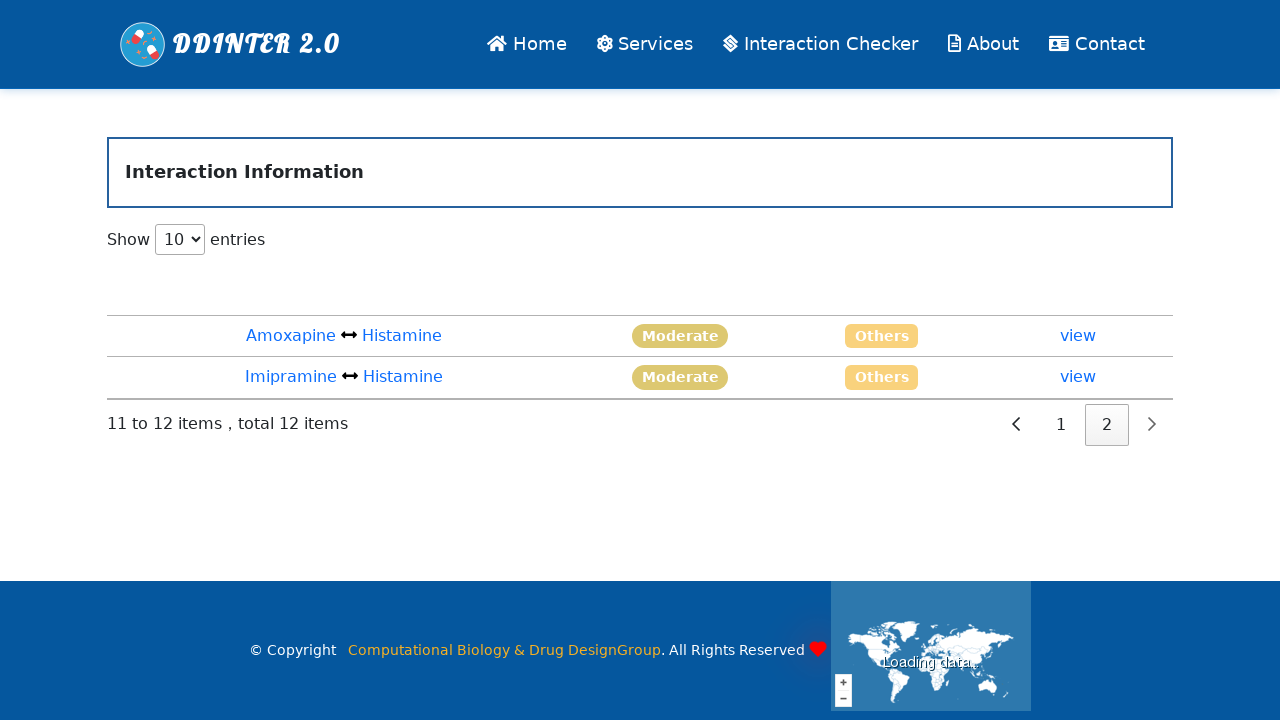

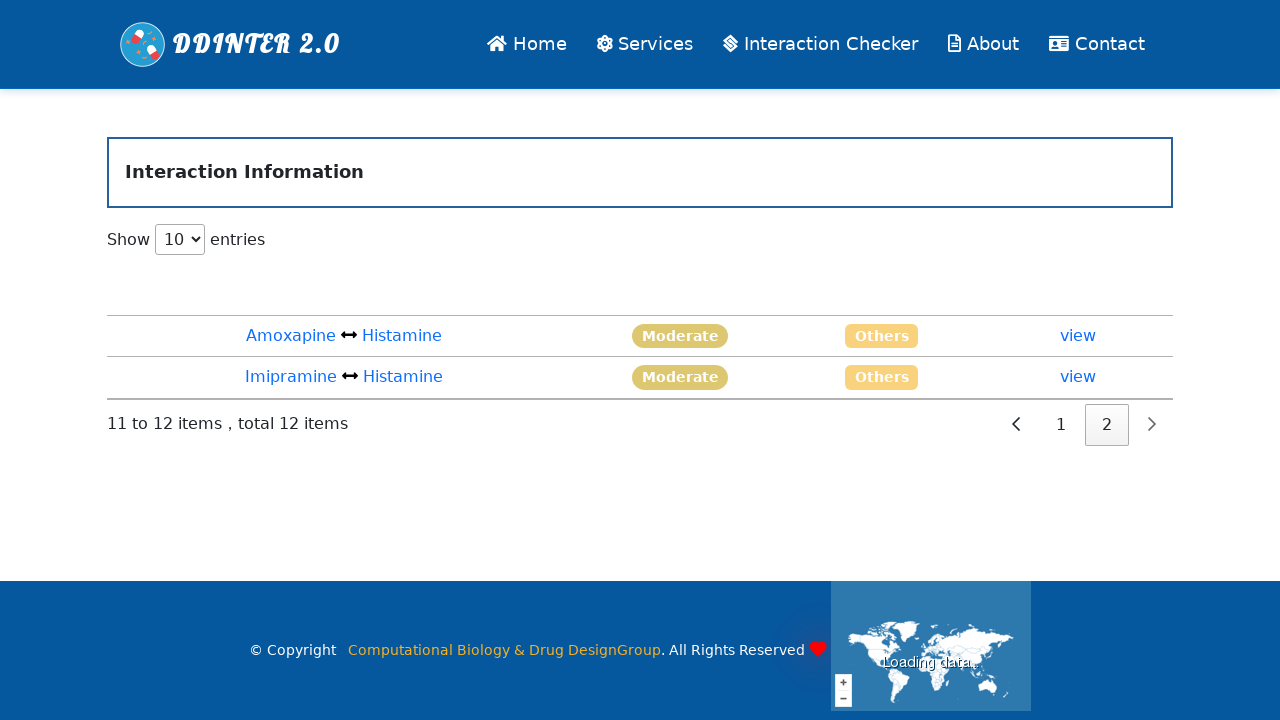